Navigates to an Indian election results page for the 2009 Lok Sabha elections in Andhra Pradesh and clicks the CSV export download button.

Starting URL: https://www.indiavotes.com/lok-sabha/2009/andhra-pradesh/15/27

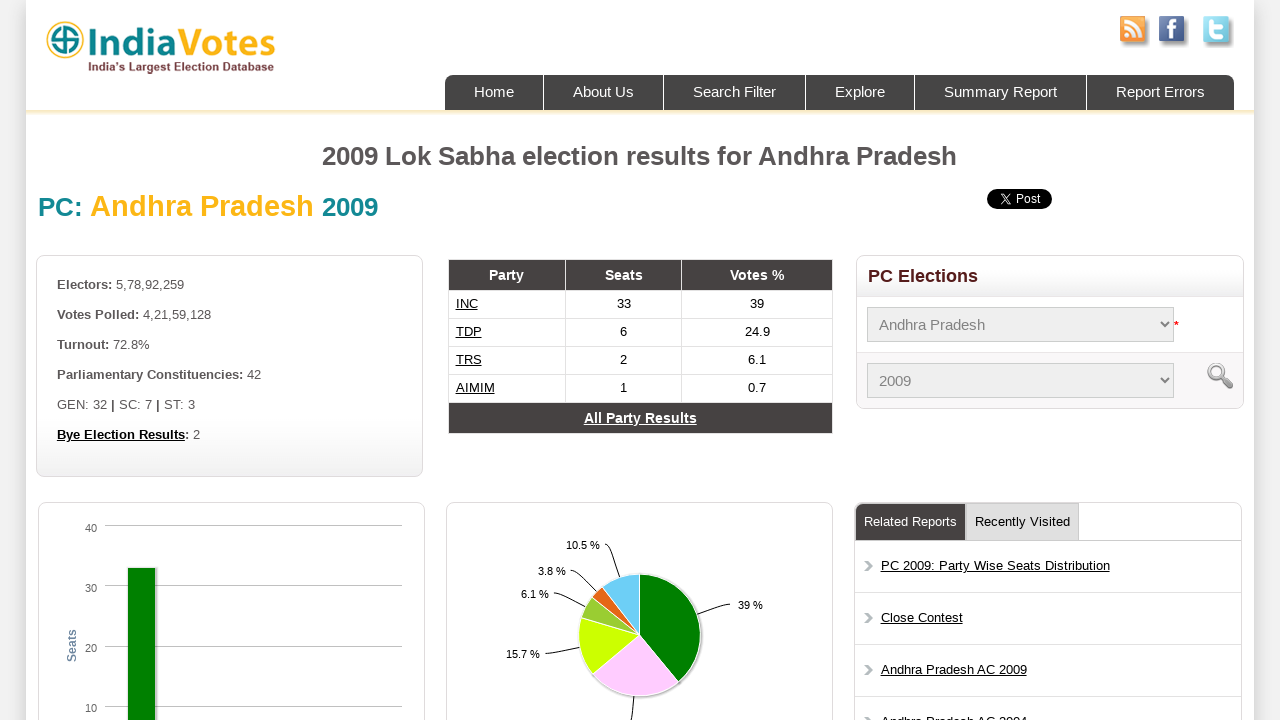

Navigated to Indian election results page for 2009 Lok Sabha elections in Andhra Pradesh
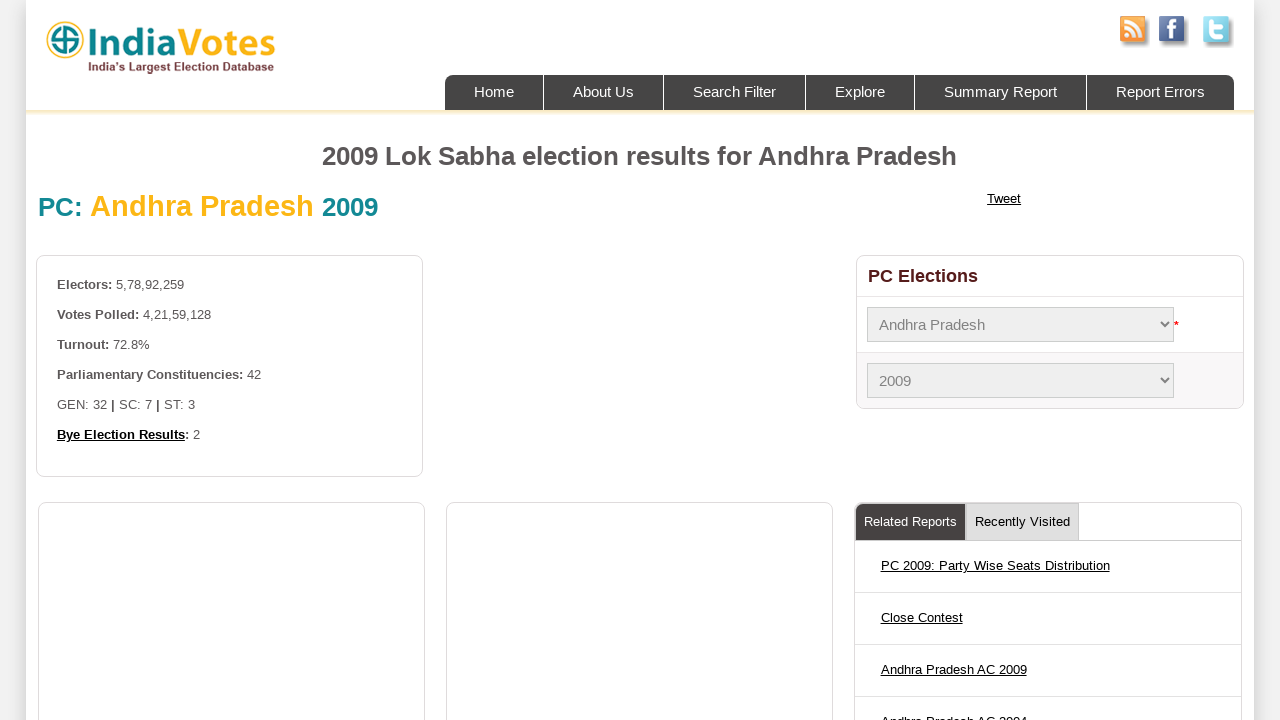

Clicked CSV export download button at (111, 360) on #csvexport
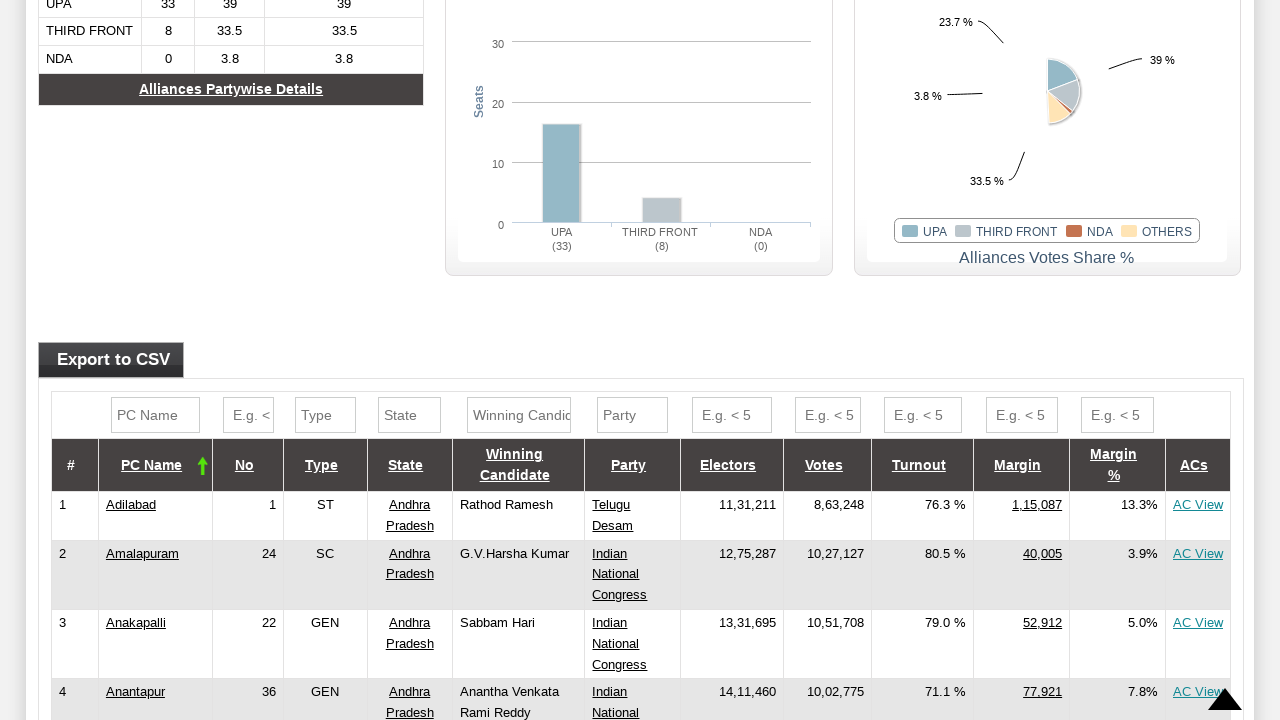

Waited 2 seconds for download to initiate
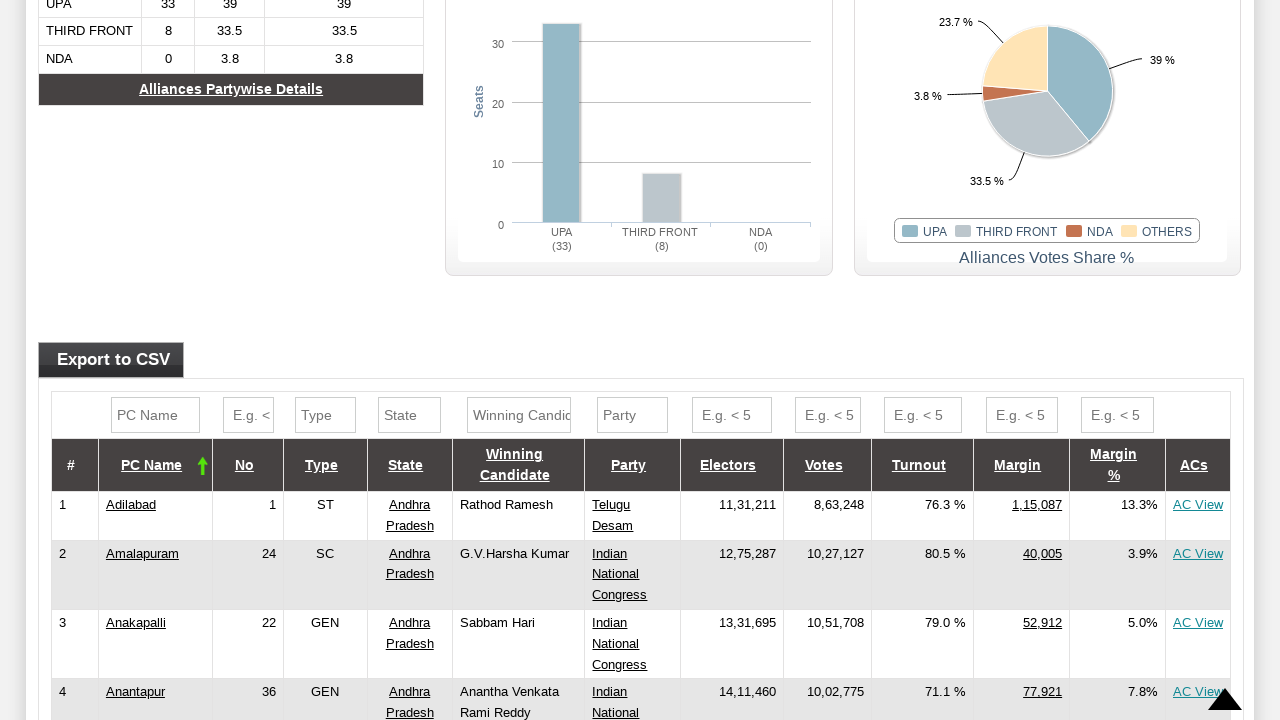

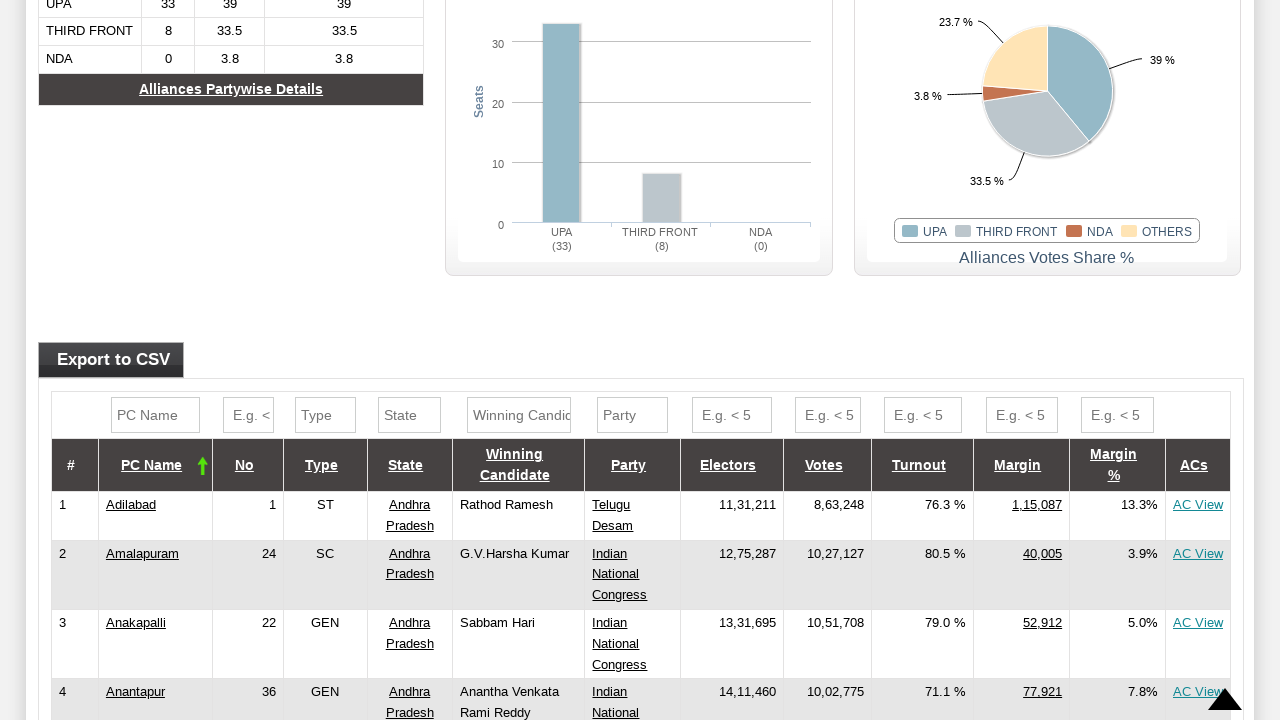